Clicks on the index link and verifies navigation to the index page

Starting URL: https://parabank.parasoft.com/parabank

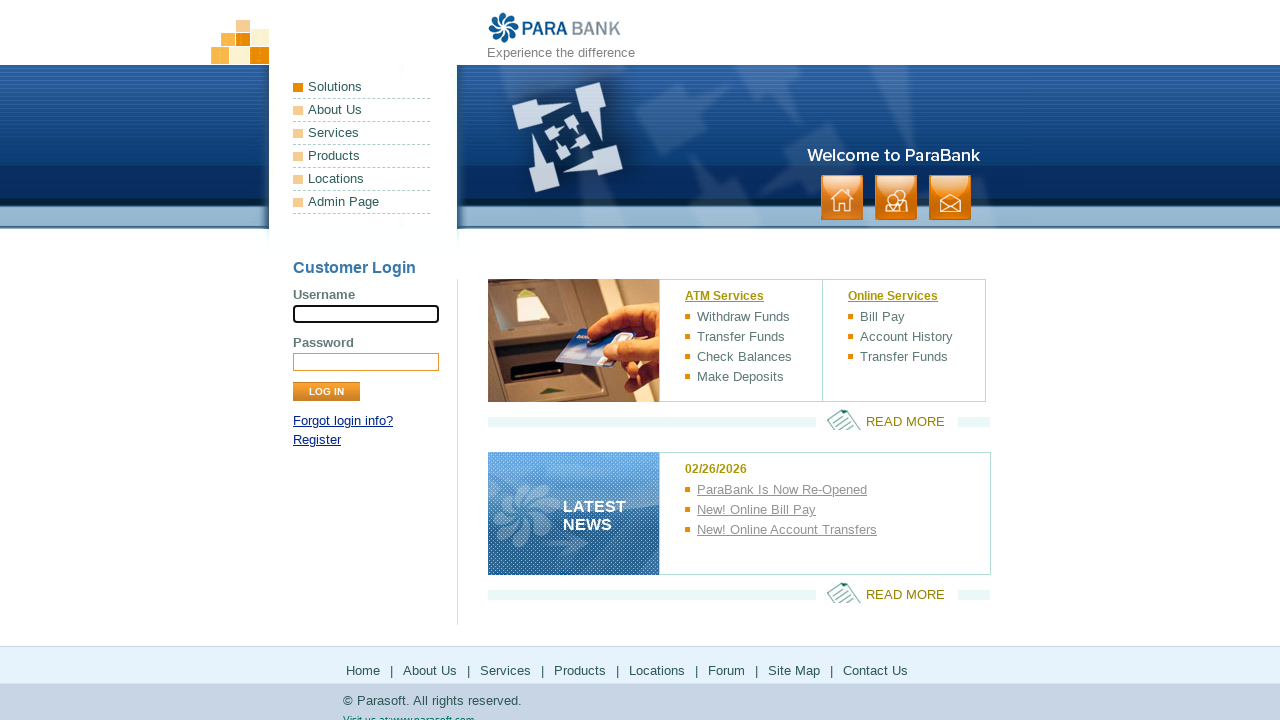

Clicked on the index link at (842, 198) on xpath=/html/body/div[1]/div[2]/ul[2]/li[1]/a
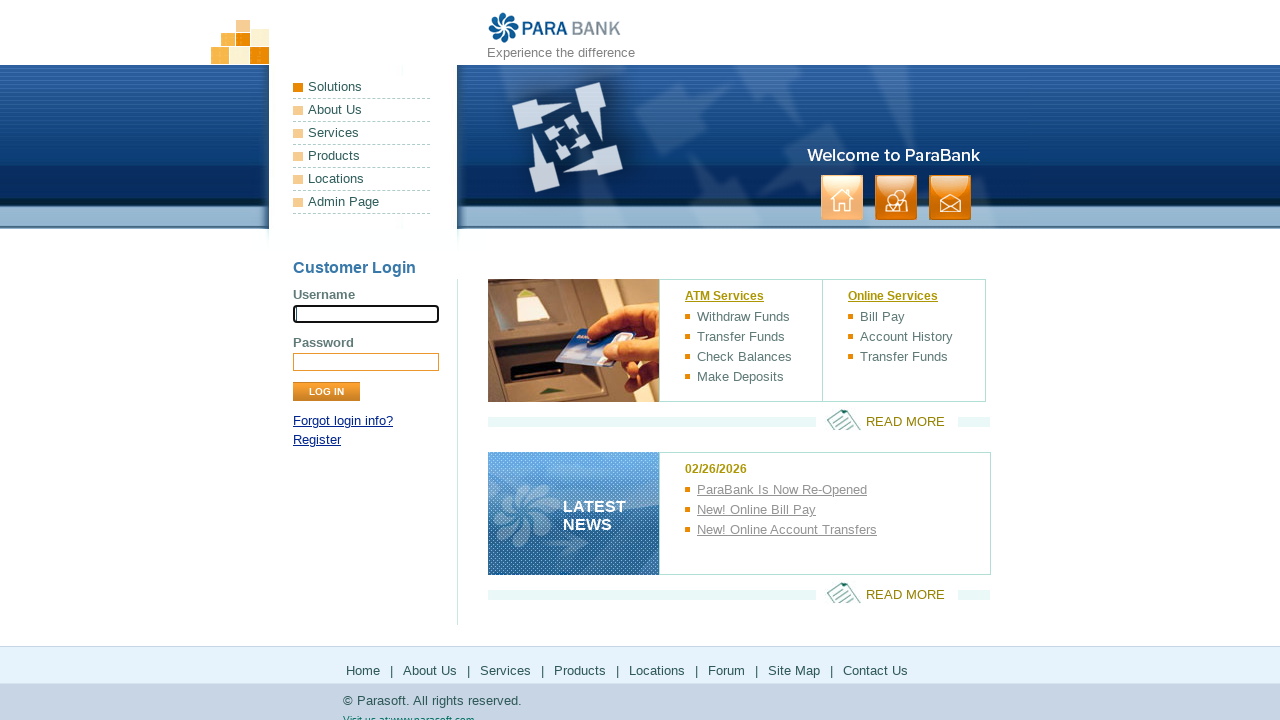

Page loaded and DOM content is ready
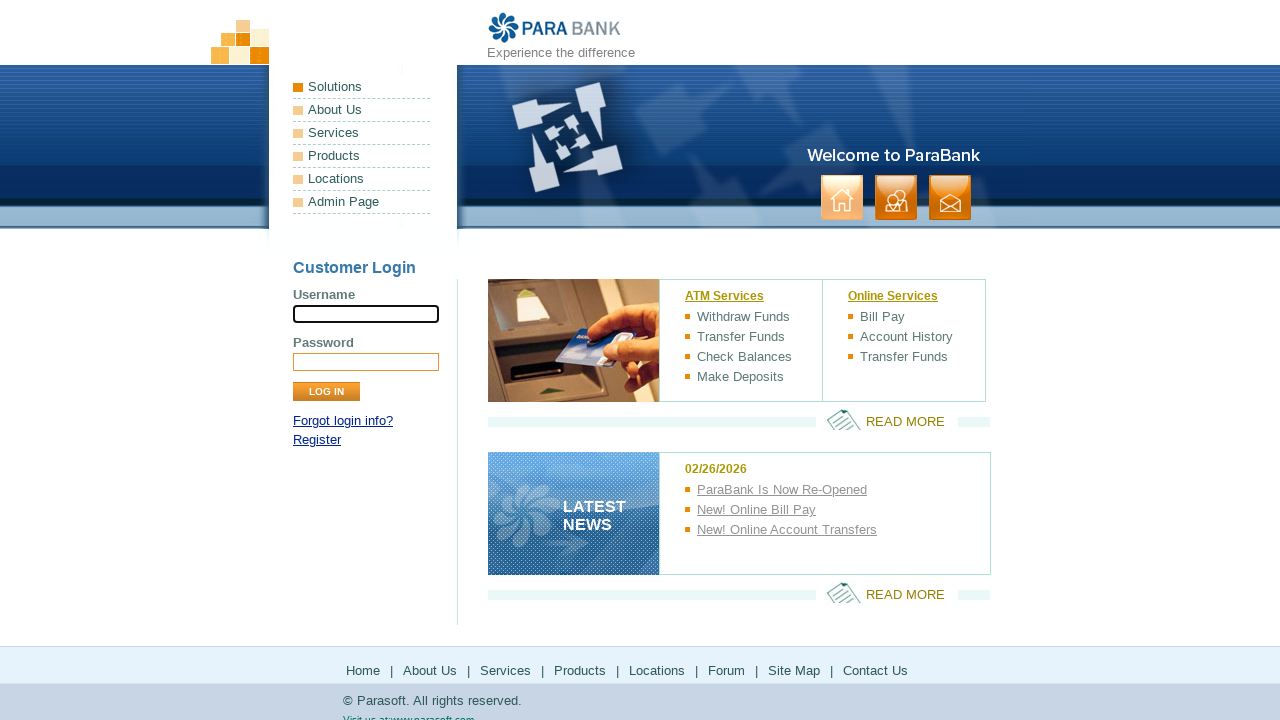

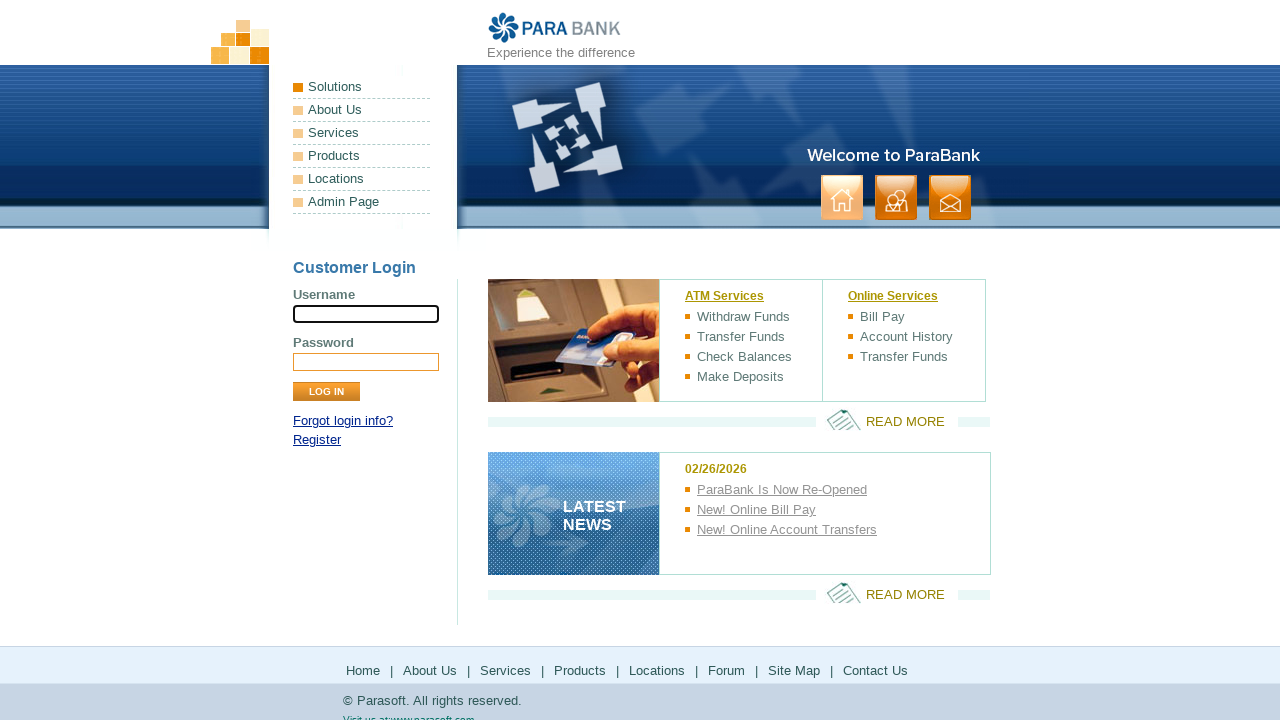